Tests various alert handling scenarios including simple alerts, timed alerts, and confirmation dialogs on the DemoQA alerts page

Starting URL: https://demoqa.com/alerts

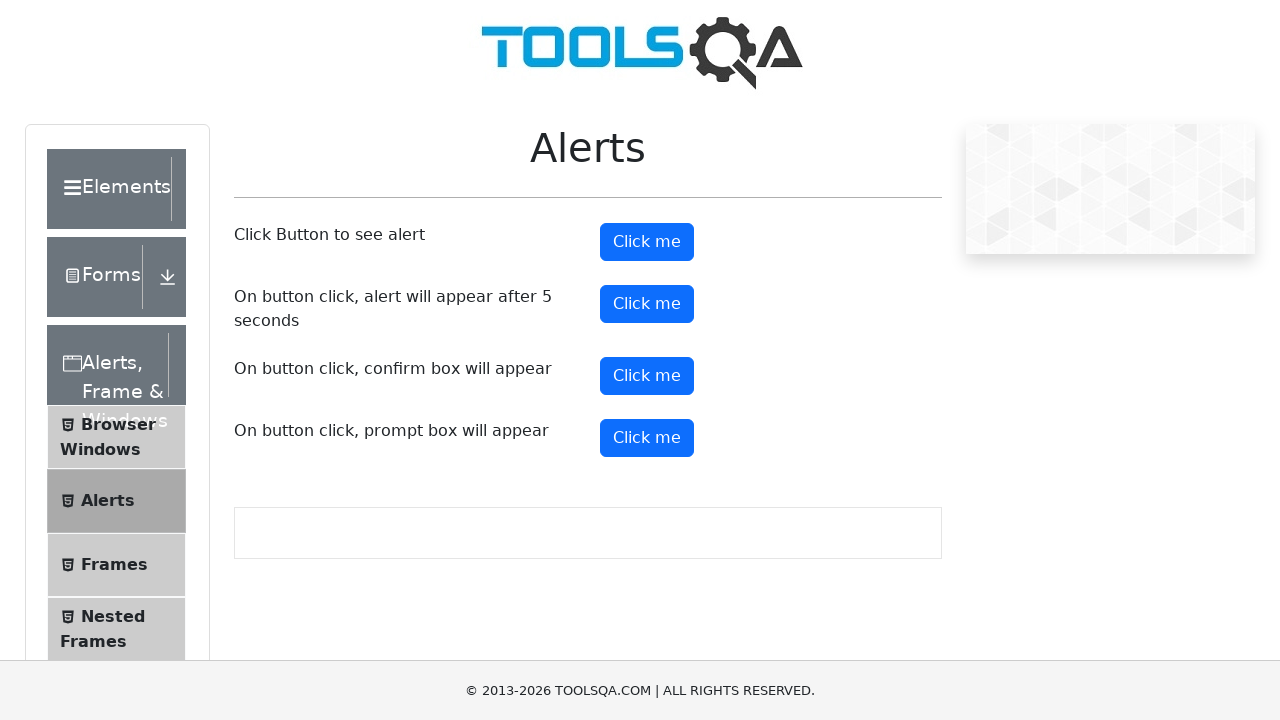

Clicked button to trigger simple alert at (647, 242) on #alertButton
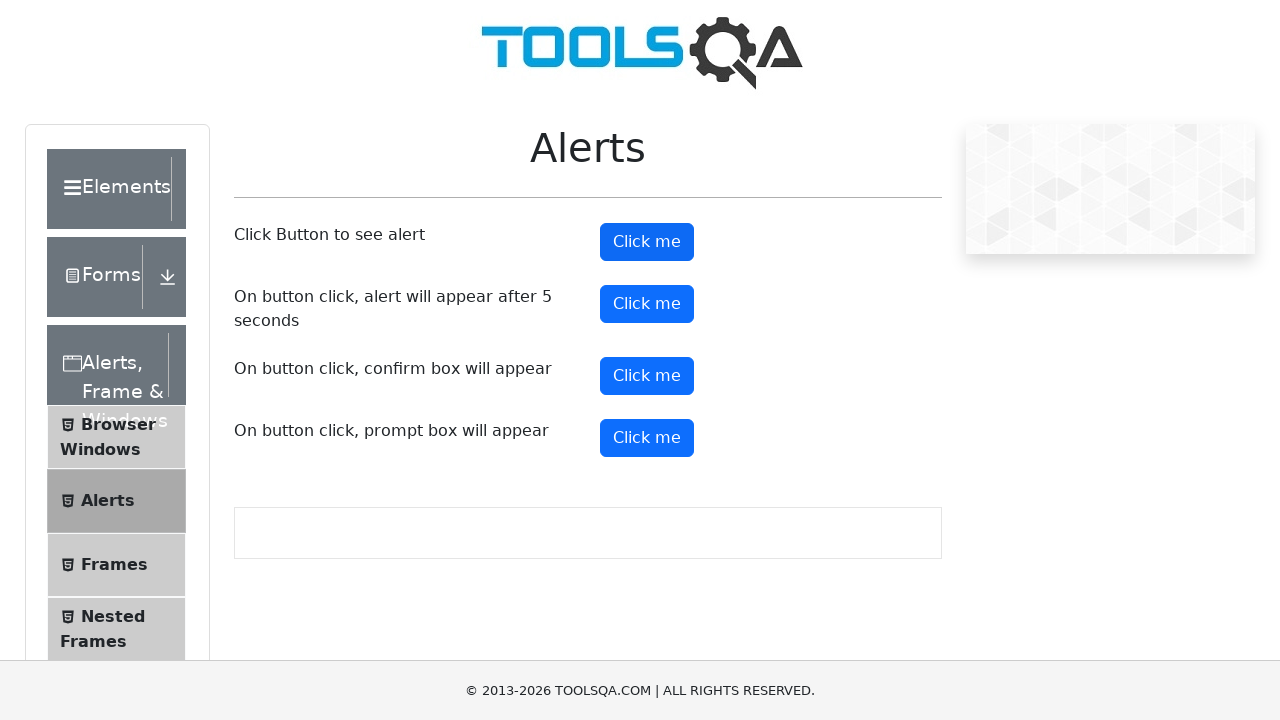

Set up handler to accept alerts
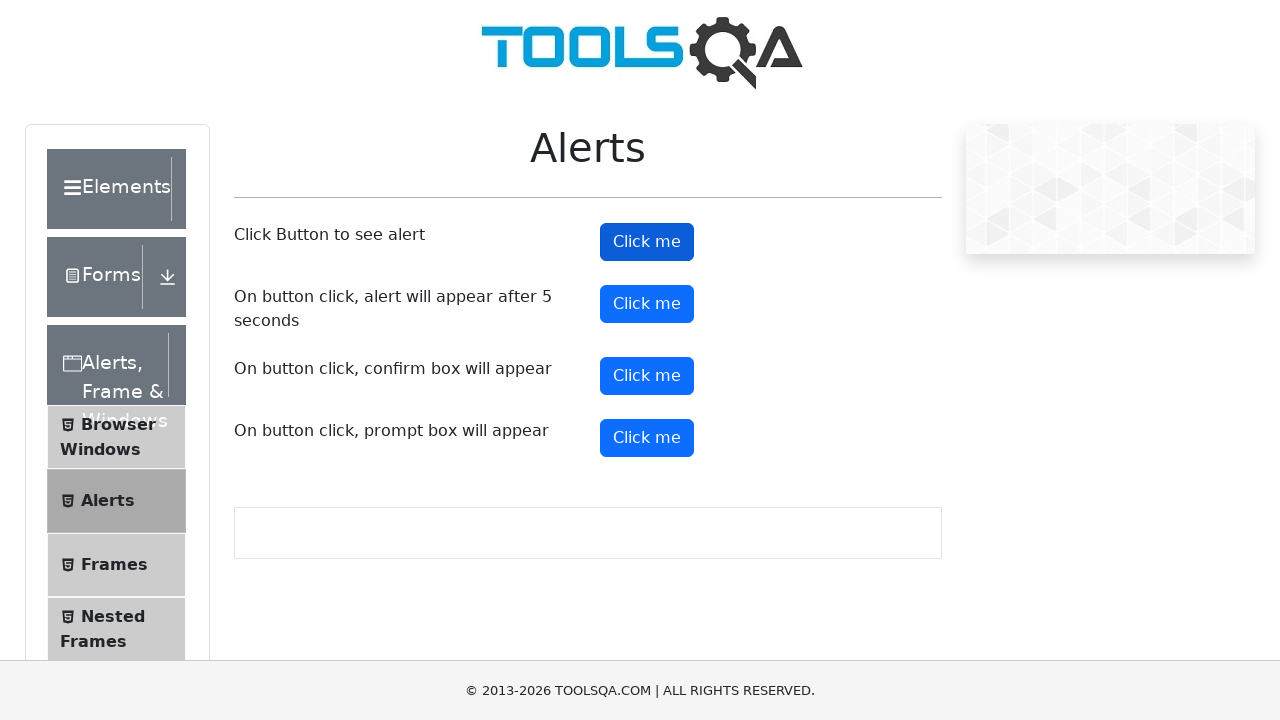

Clicked button to trigger timed alert at (647, 304) on #timerAlertButton
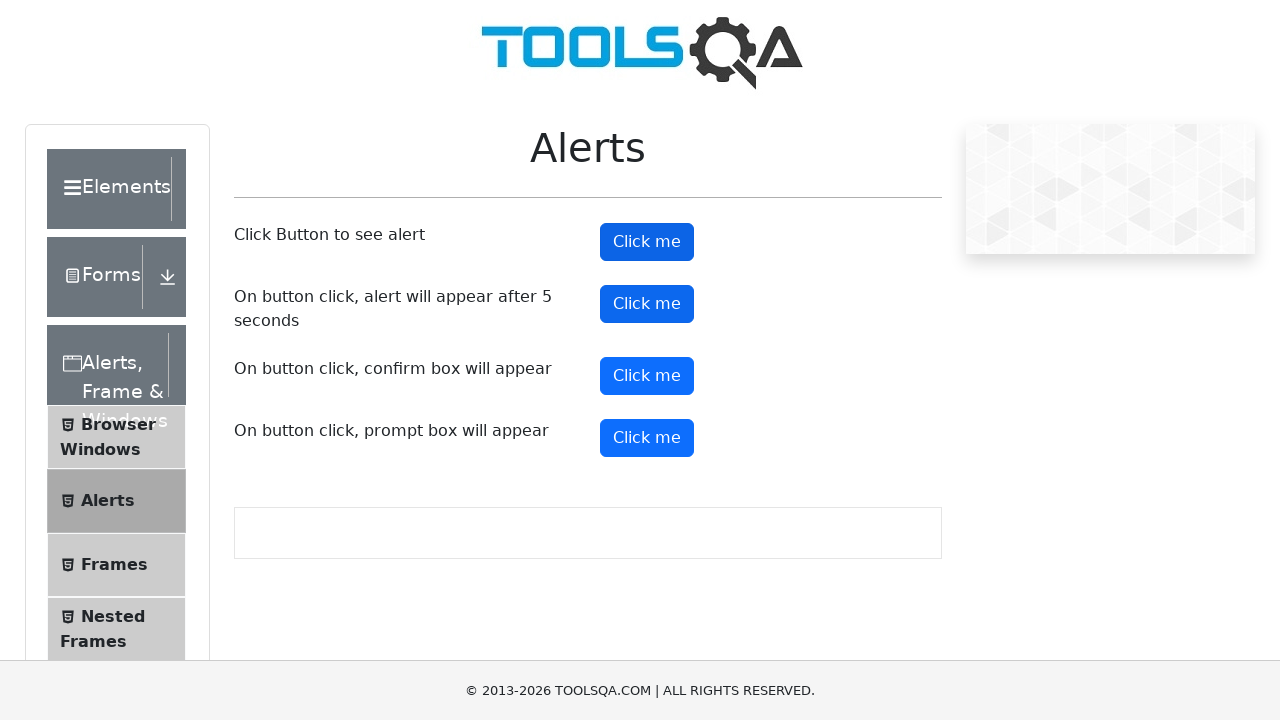

Waited 5 seconds for timed alert to appear
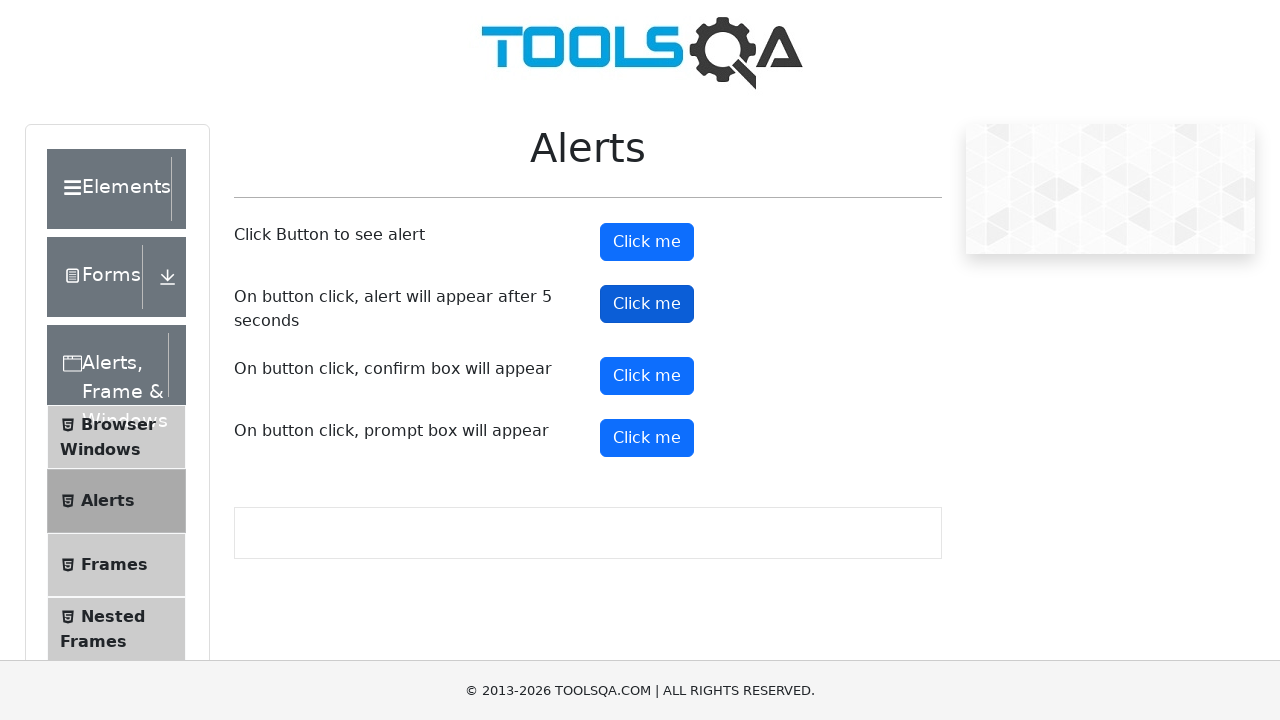

Clicked button to trigger confirmation dialog at (647, 376) on #confirmButton
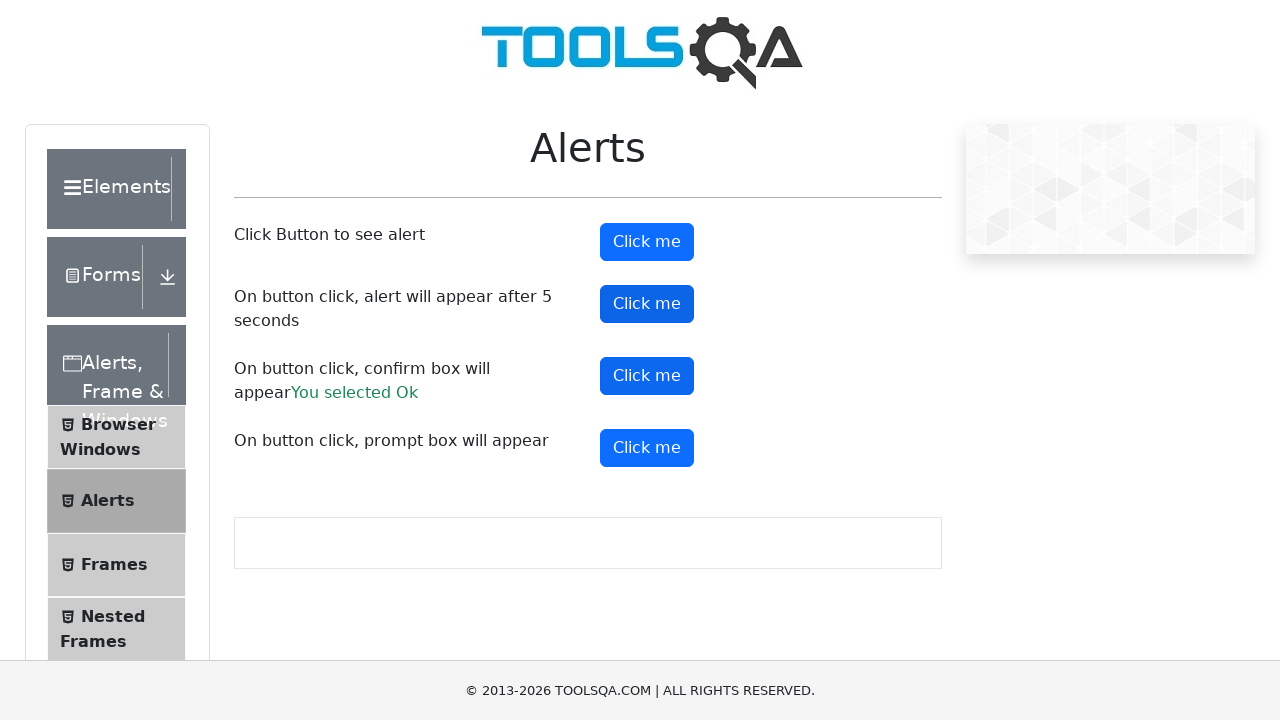

Set up handler to dismiss confirmation dialog
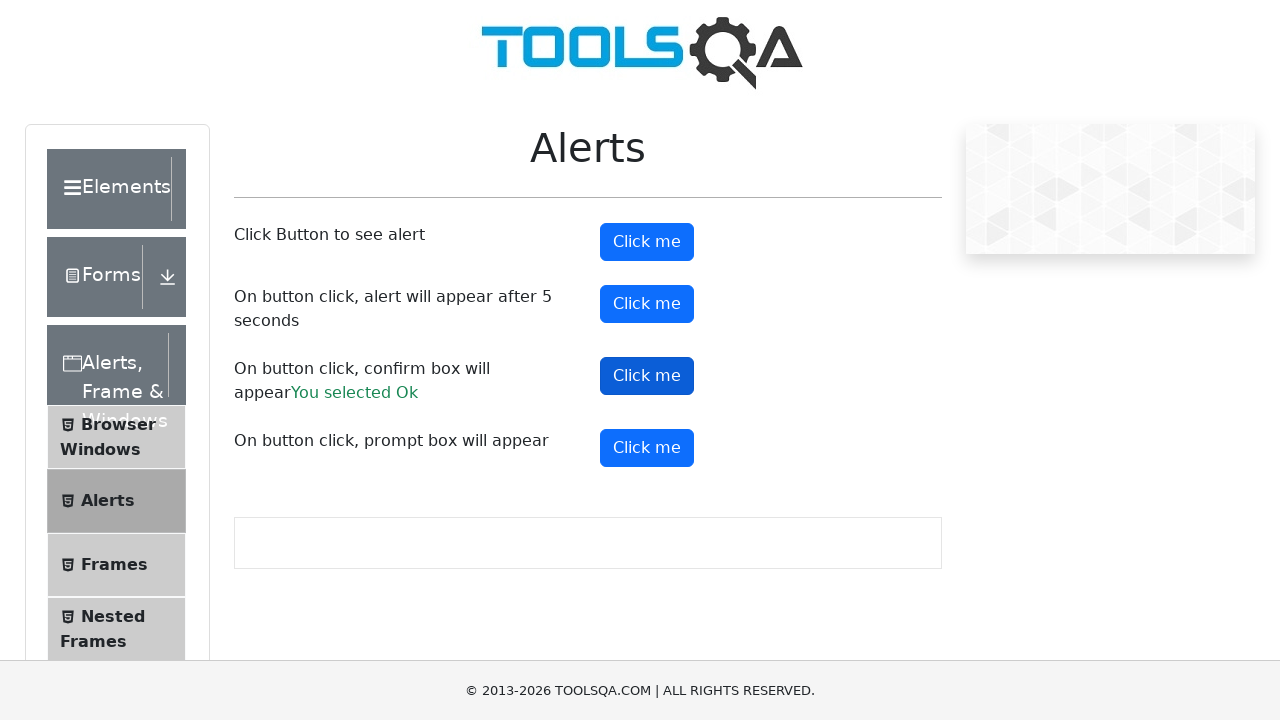

Clicked confirmation button again to trigger and dismiss dialog at (647, 376) on #confirmButton
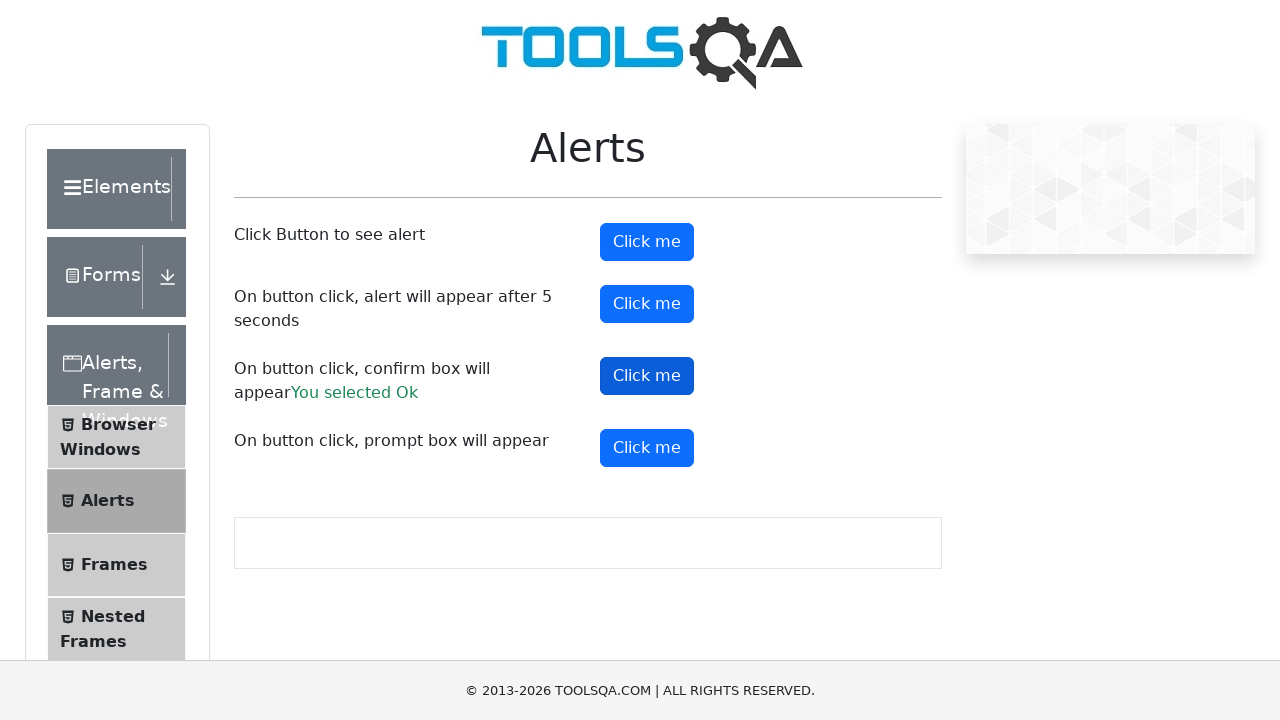

Verified confirmation result text appeared
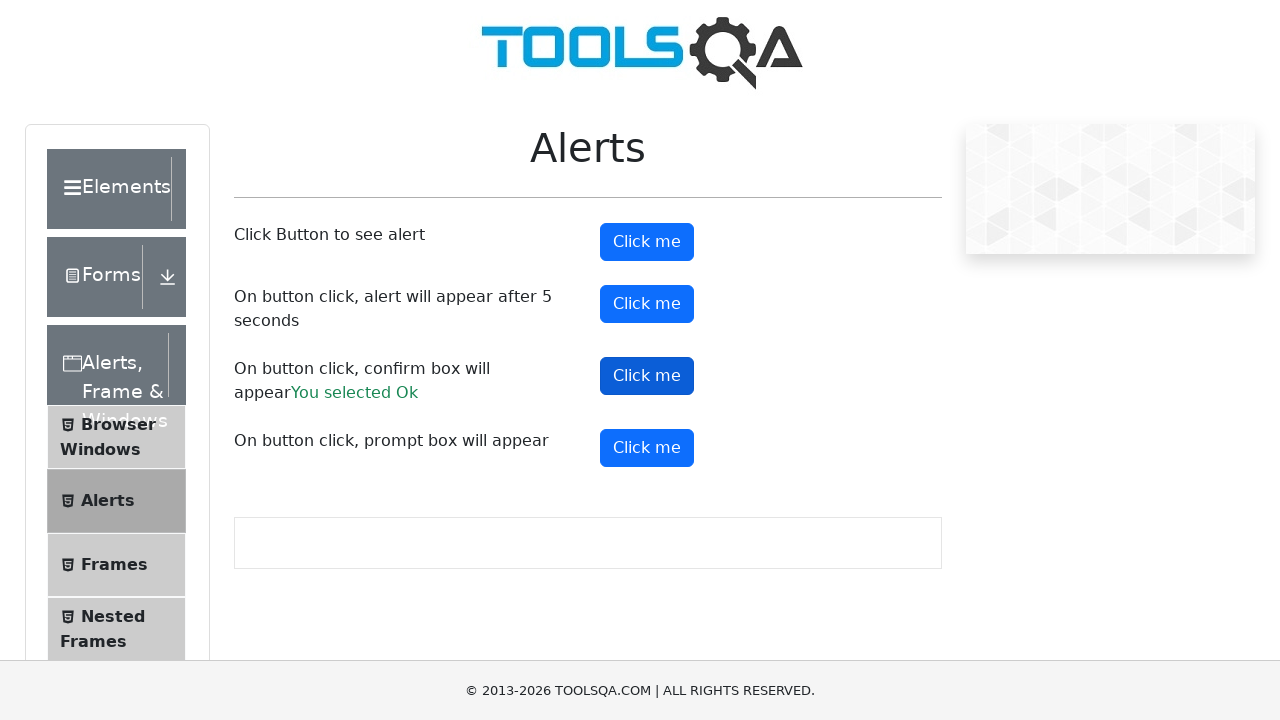

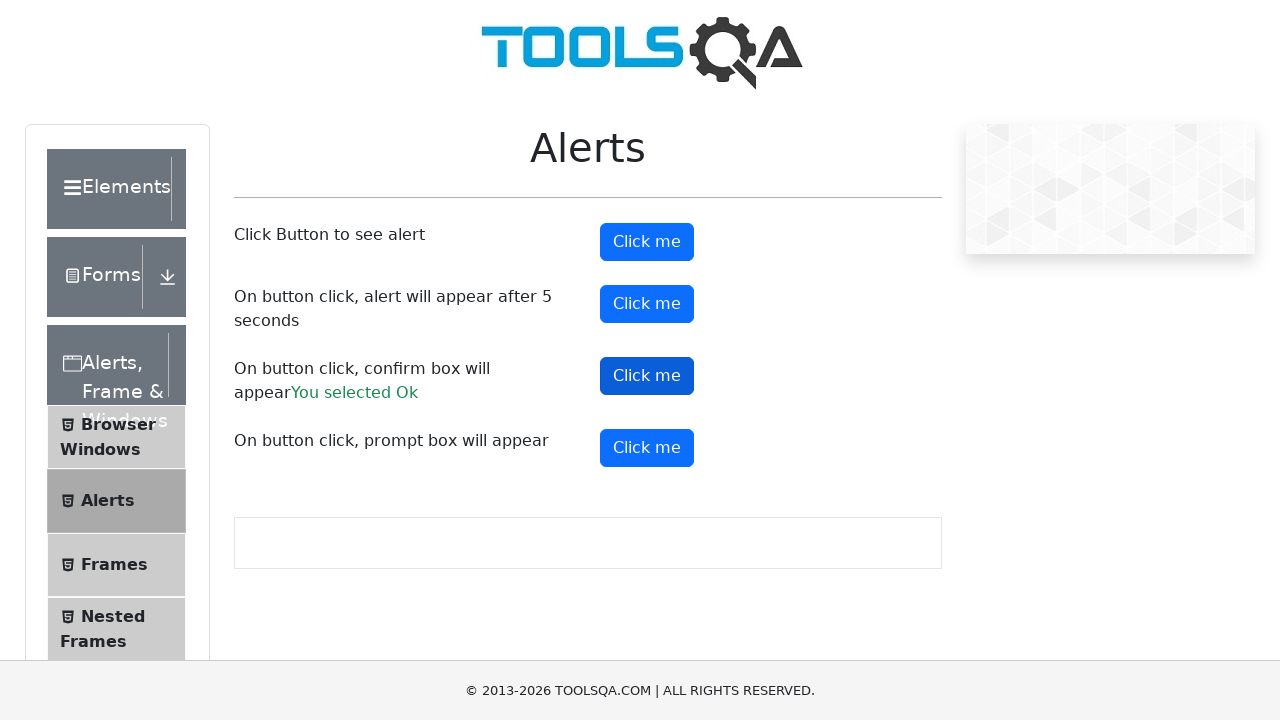